Tests JavaScript prompt popup functionality by clicking a button to trigger a prompt alert, entering text into it, and accepting the alert

Starting URL: https://demoqa.com/alerts

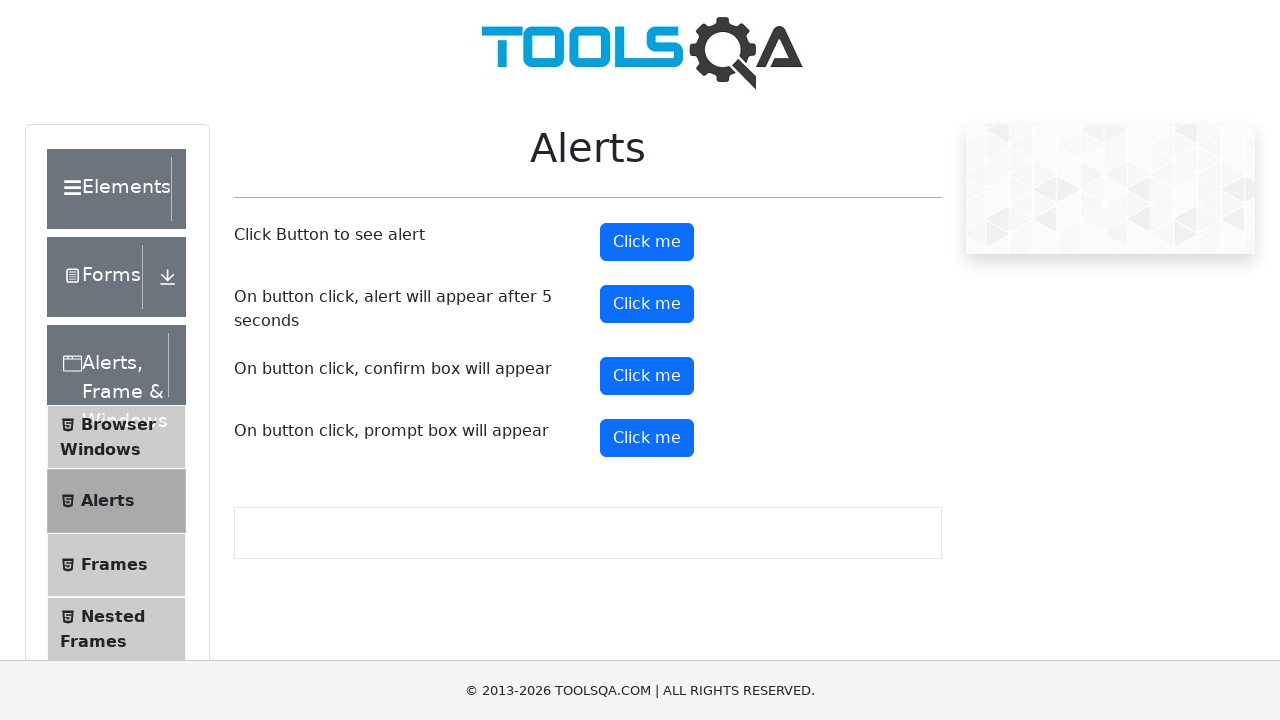

Scrolled down the page to make the prompt button visible
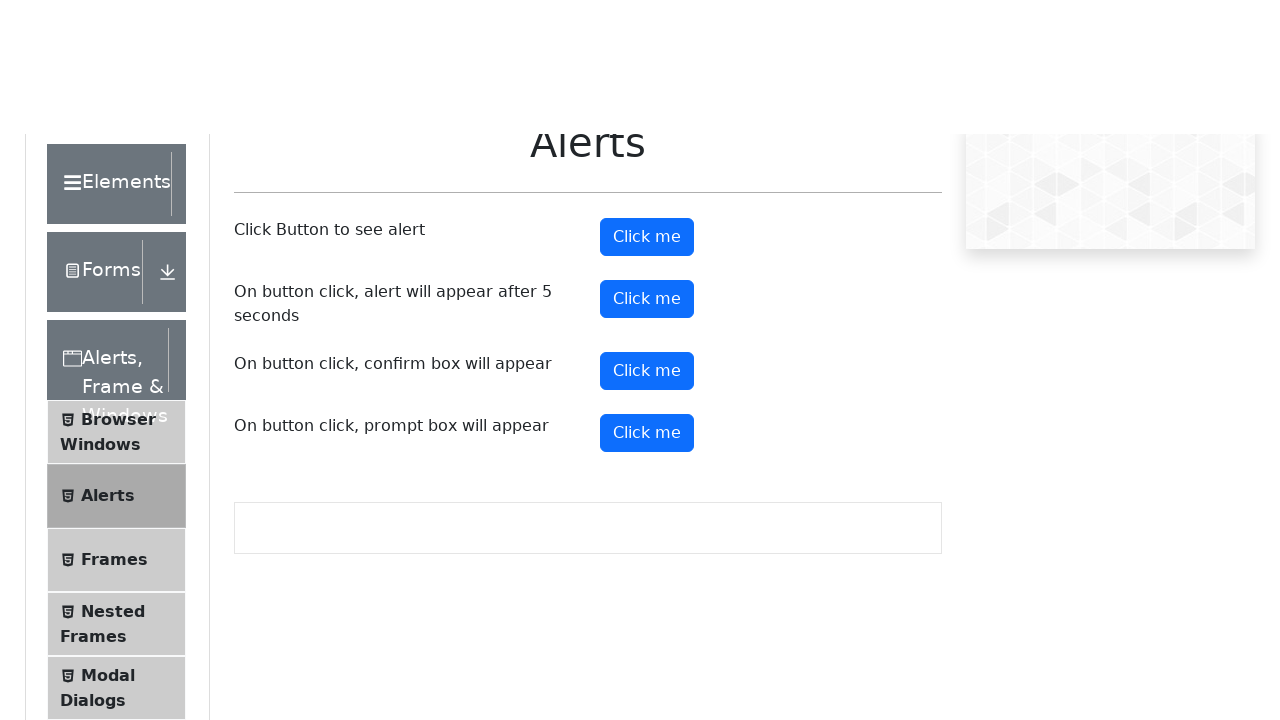

Waited for the page to settle
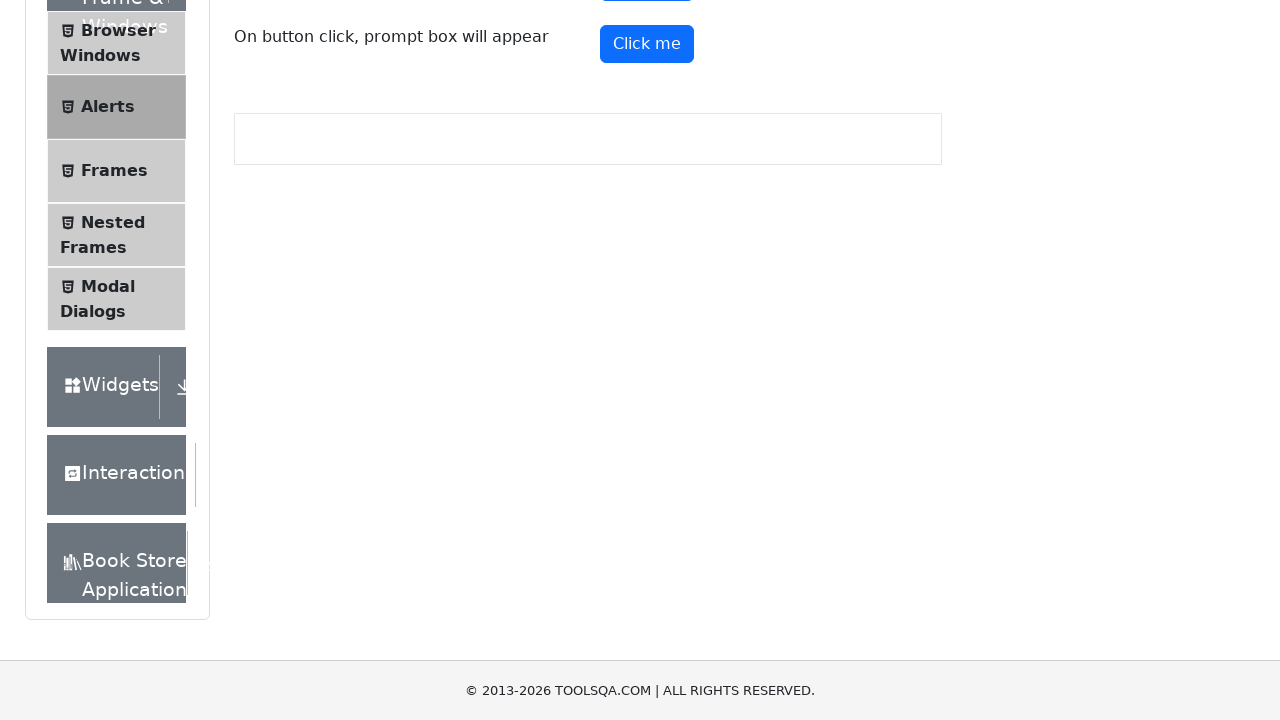

Clicked the prompt button to trigger the JavaScript prompt at (647, 44) on #promtButton
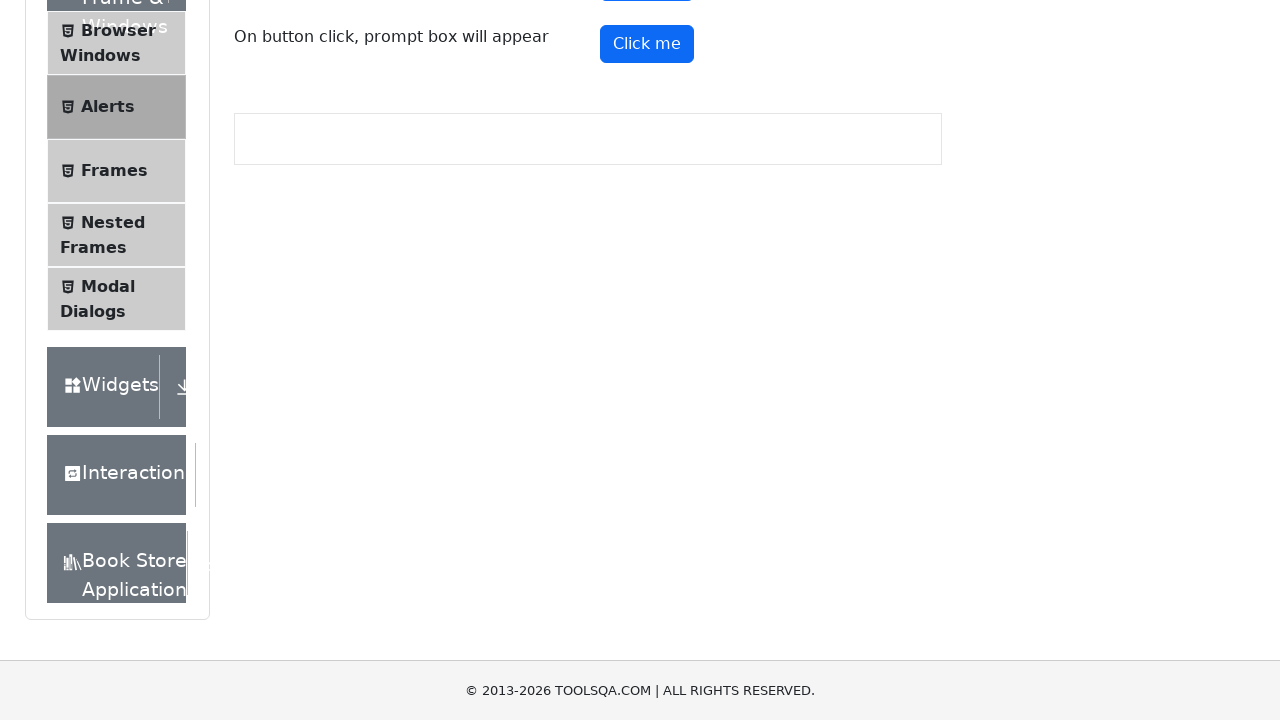

Set up dialog handler to accept prompt with text 'TestUser2024'
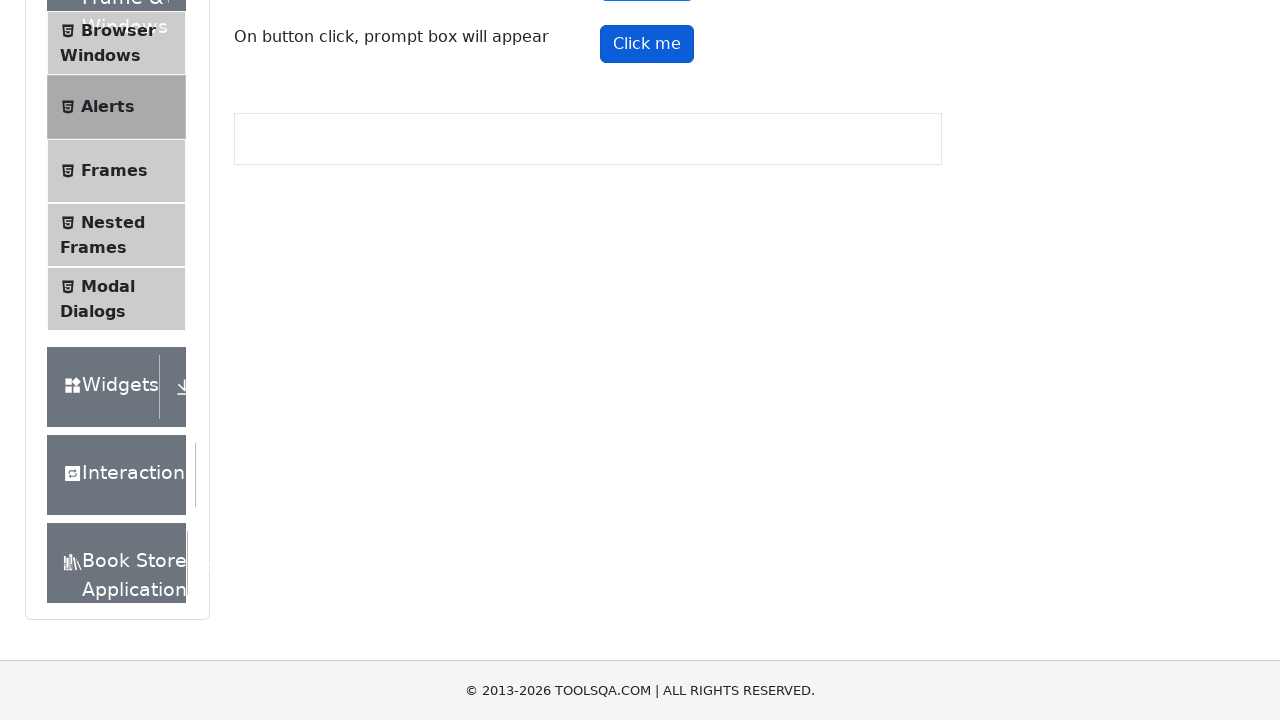

Clicked the prompt button again to trigger the dialog and submit the text at (647, 44) on #promtButton
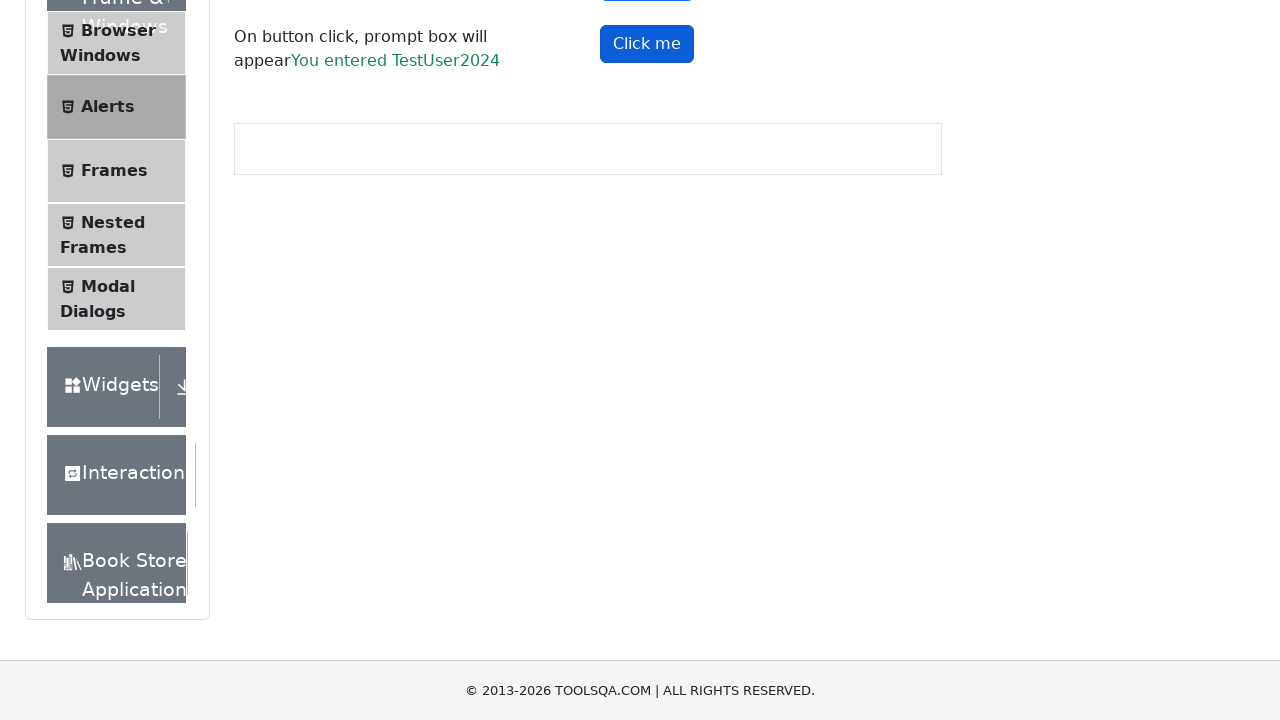

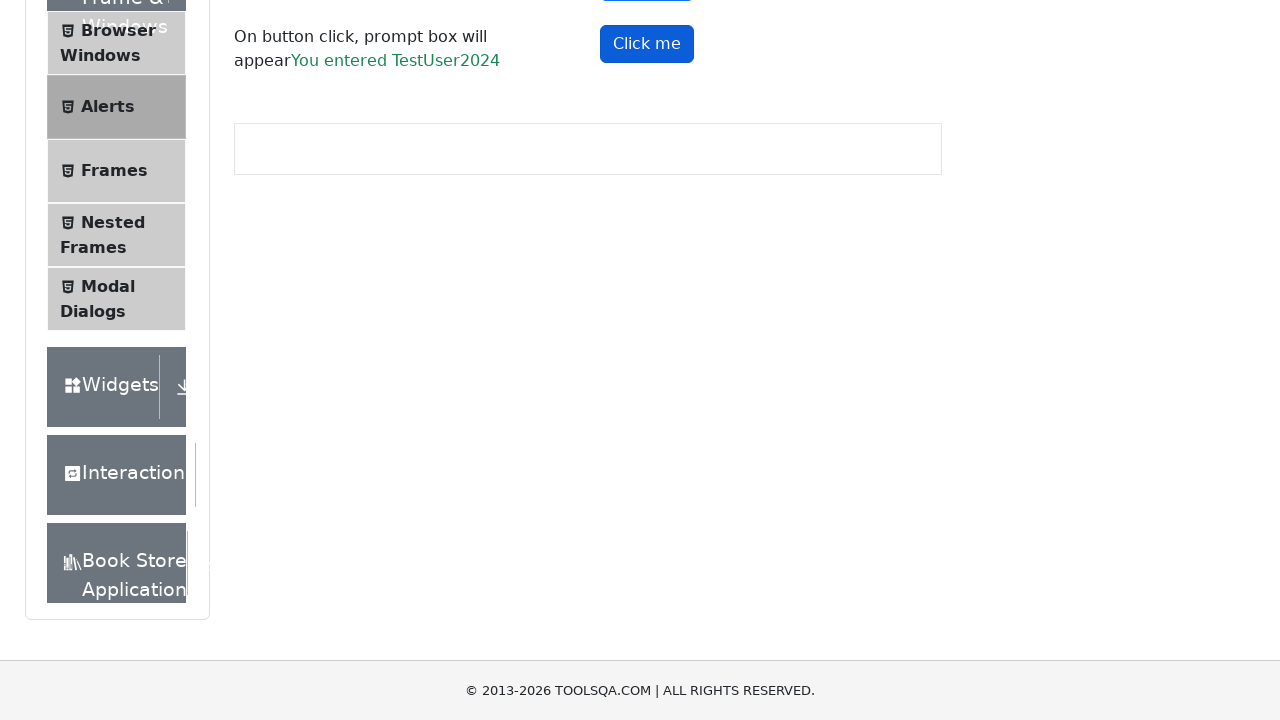